Tests navigation and interactive elements on the Udemy courses page by checking for navigation elements, buttons, and forms

Starting URL: https://www.pavanonlinetrainings.com/p/udemy-courses.html

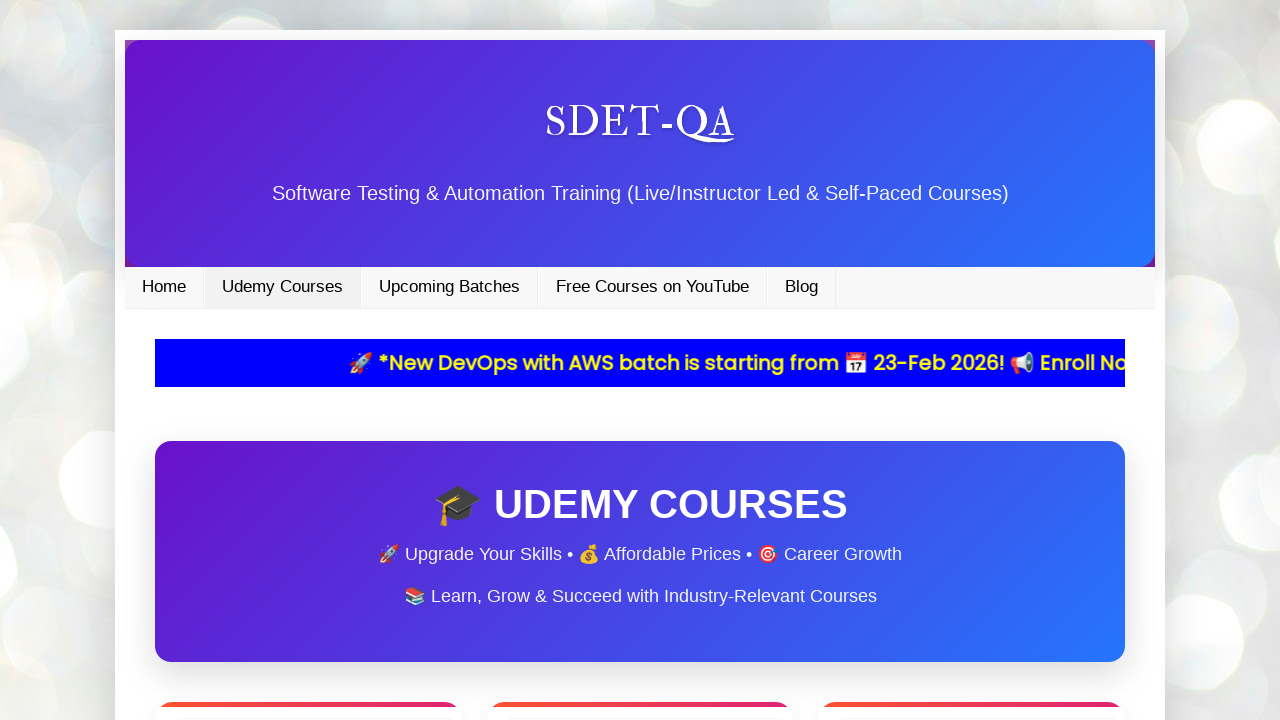

Waited for page to fully load (networkidle)
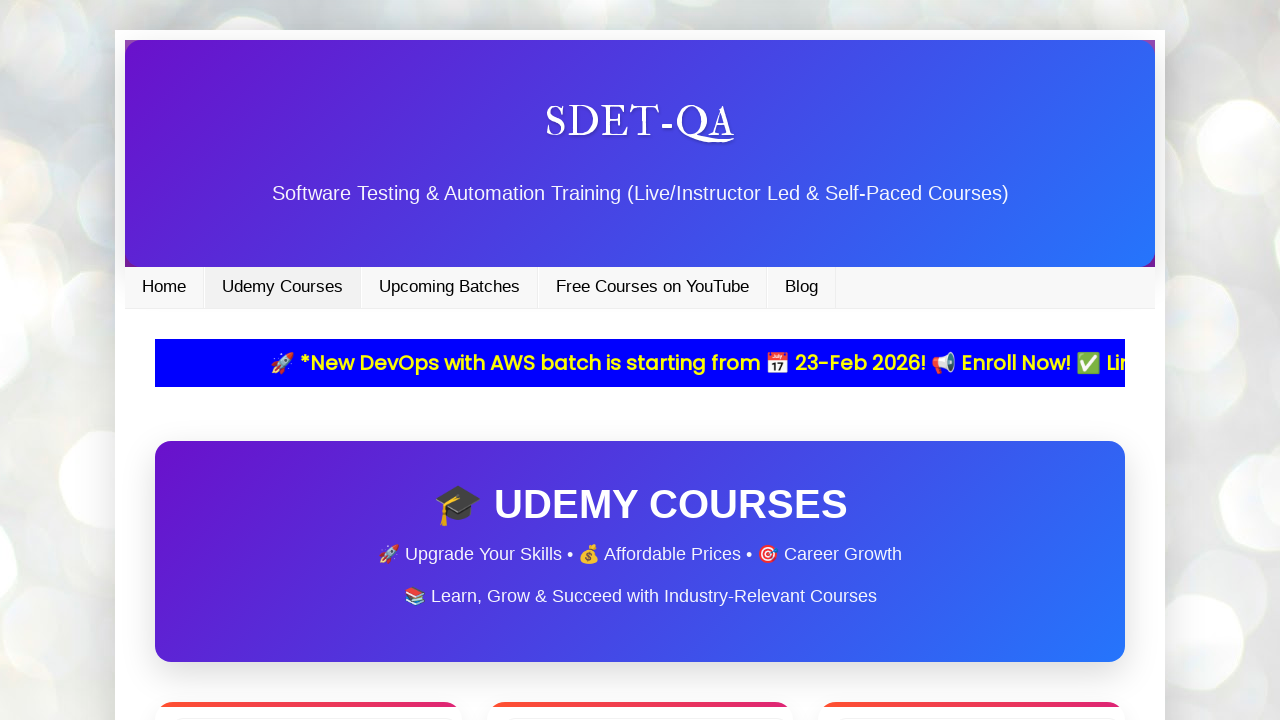

Located navigation elements on the page
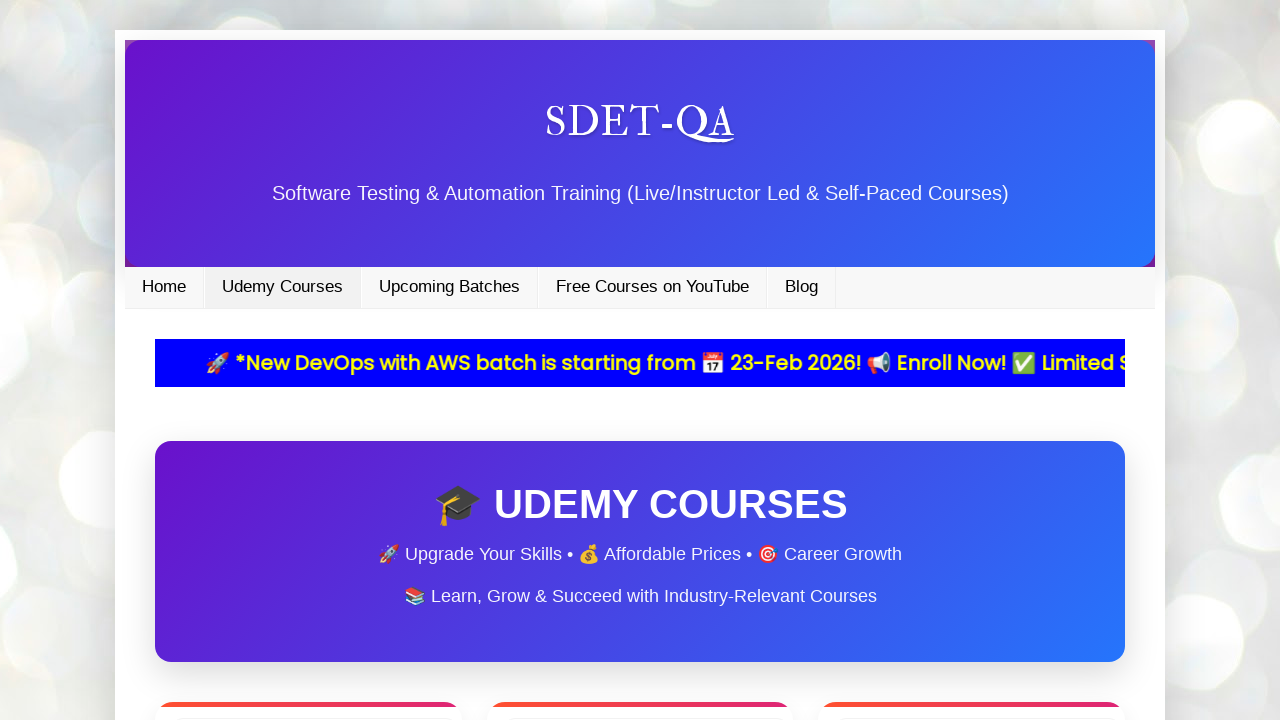

Located all button elements on the page
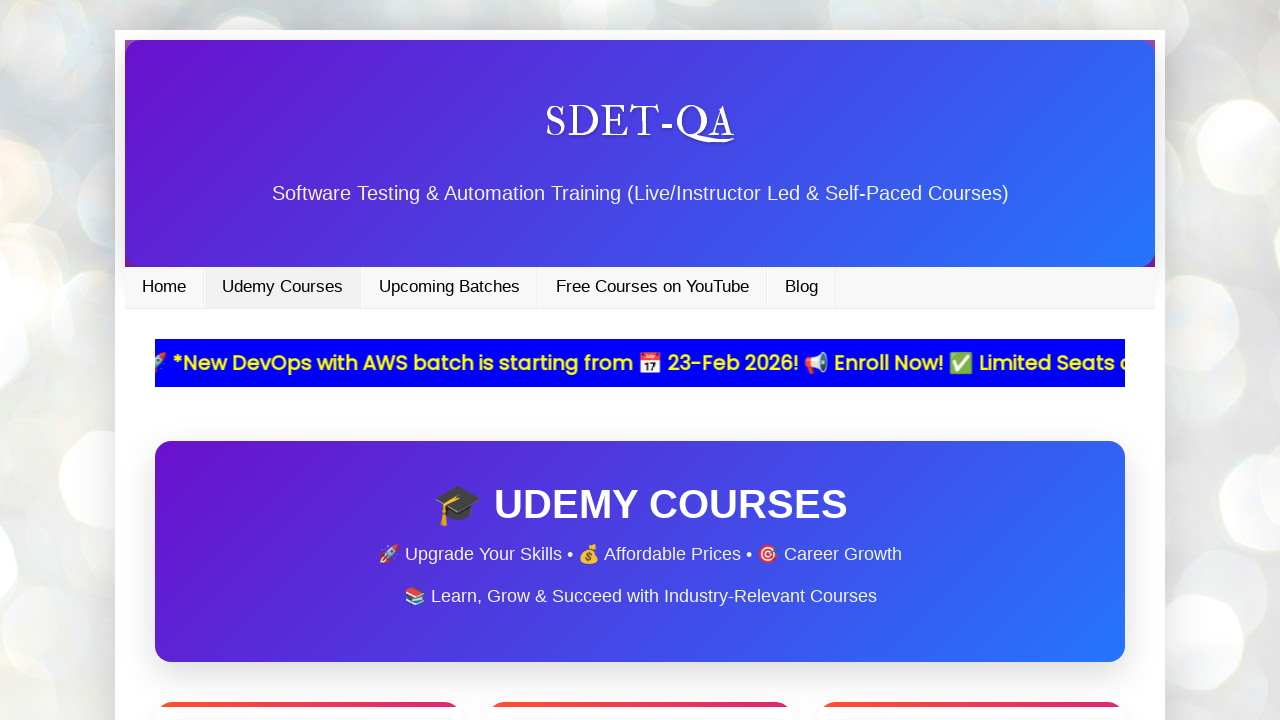

Found 0 button(s) on the page
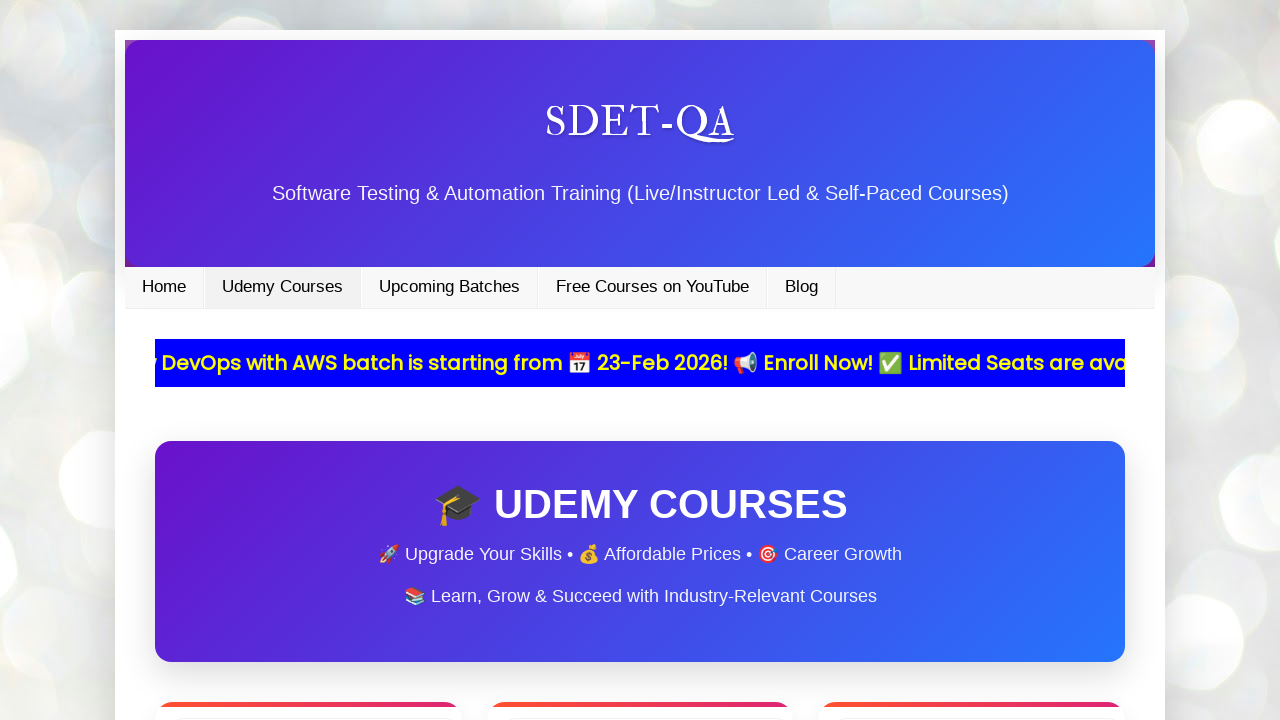

Located all form elements on the page
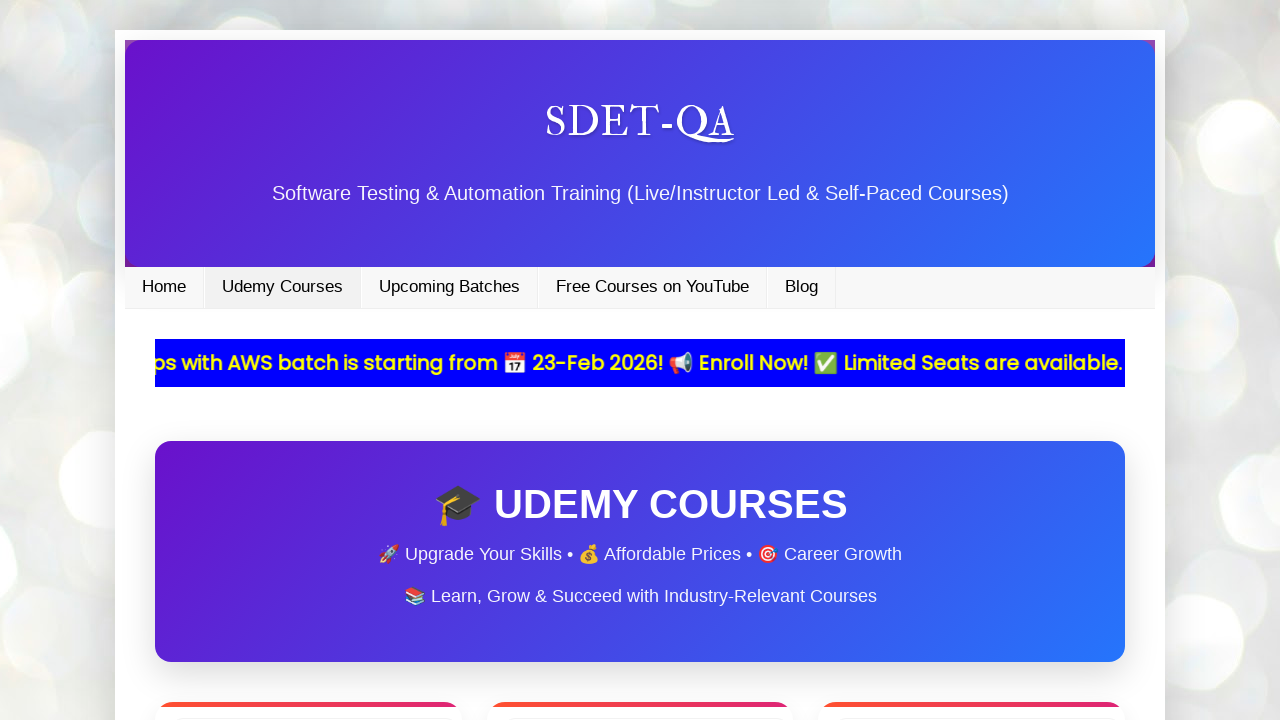

Found 0 form(s) on the page
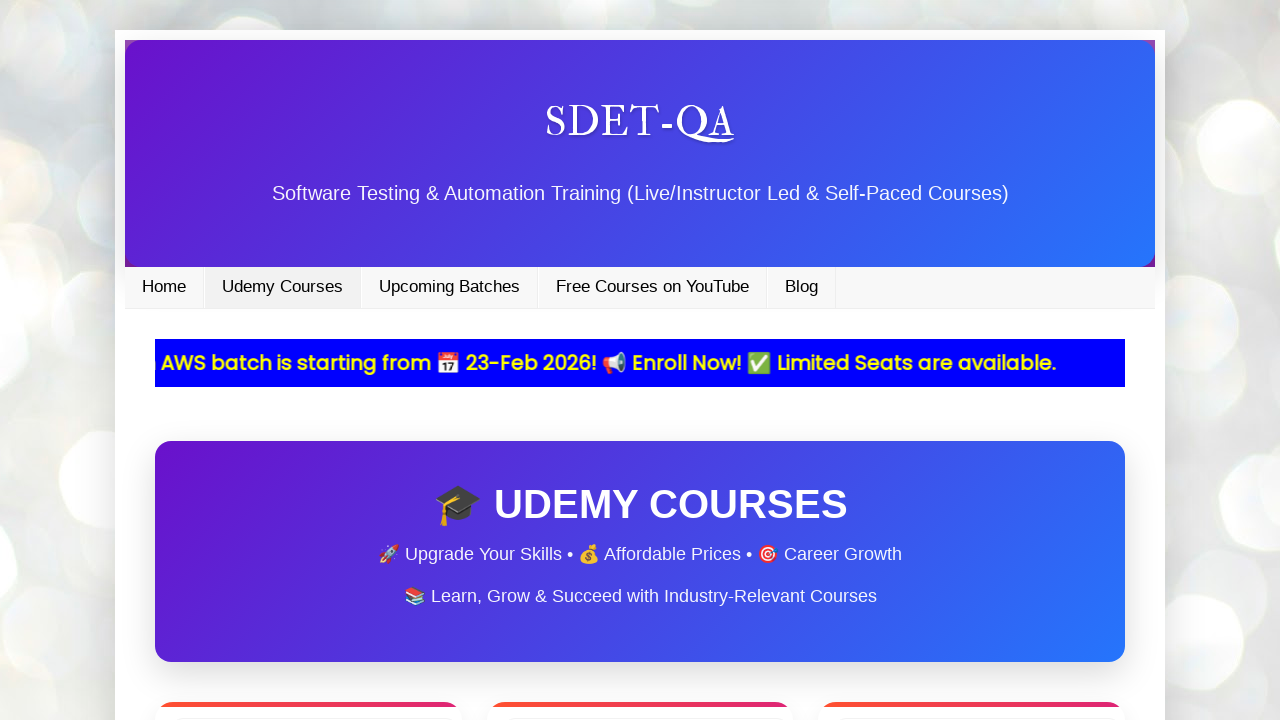

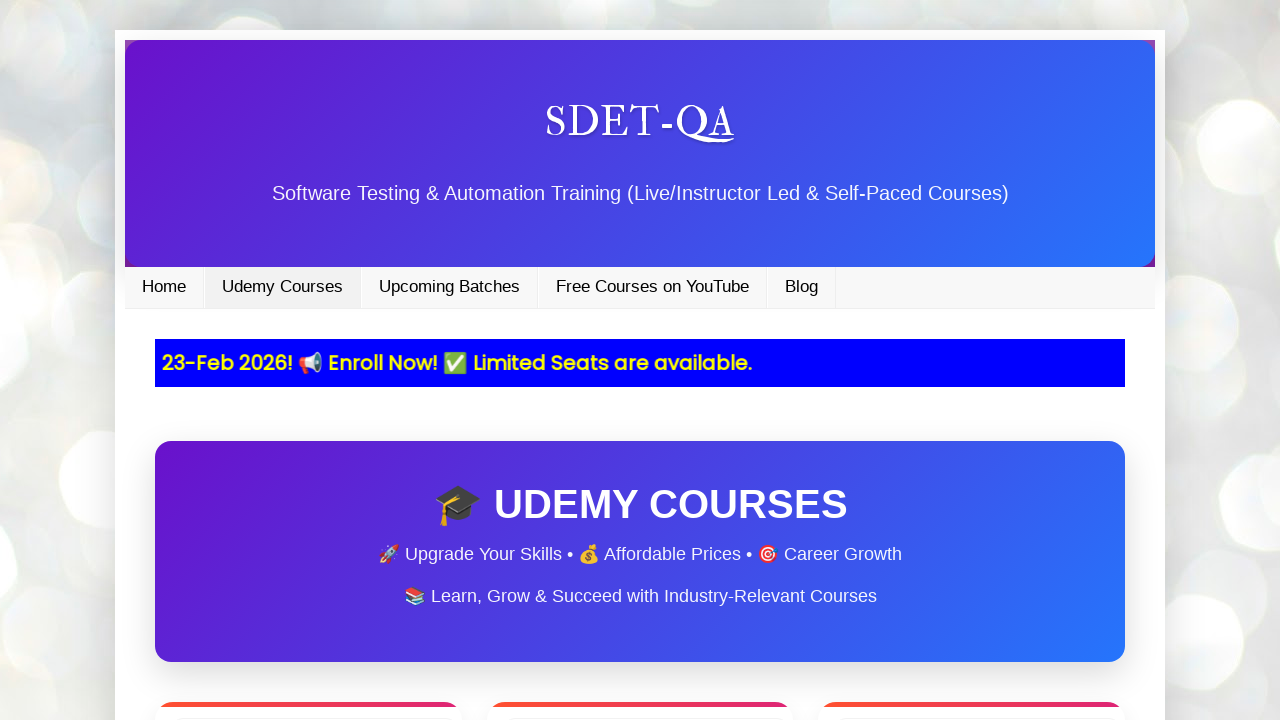